Tests right-click functionality on a div element

Starting URL: http://sahi.co.in/demo/clicks.htm

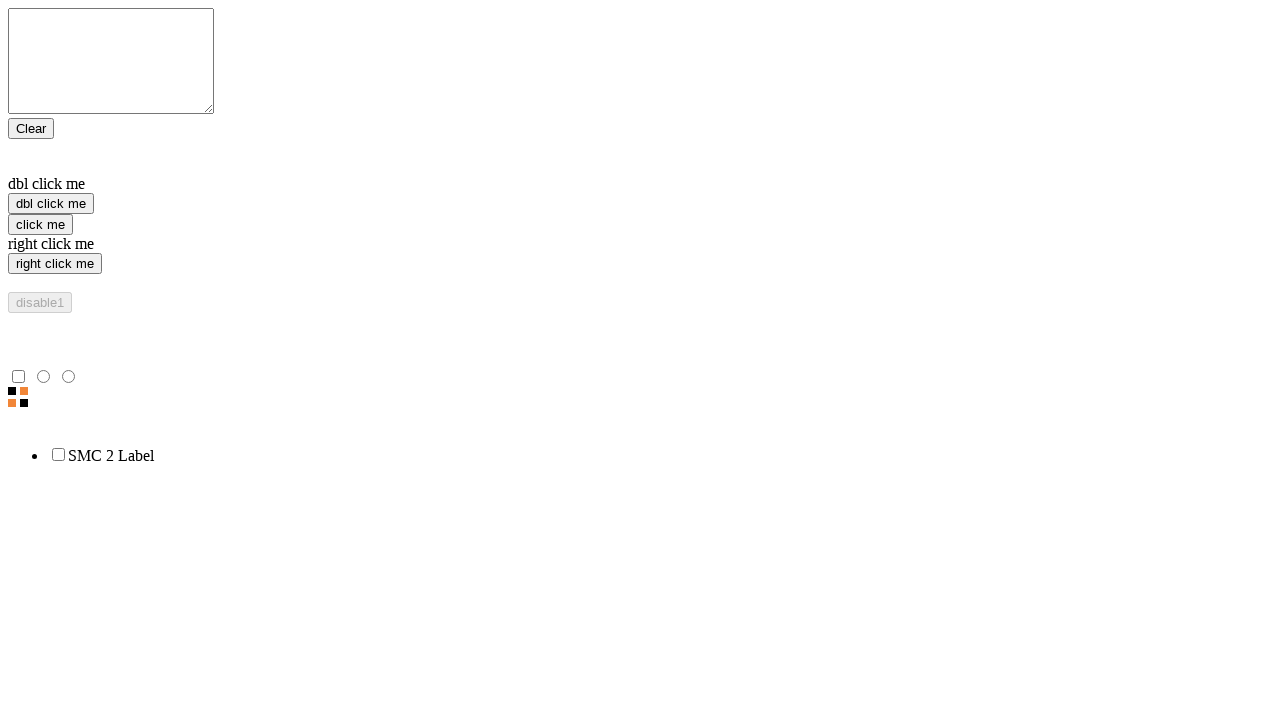

Navigated to clicks.htm test page
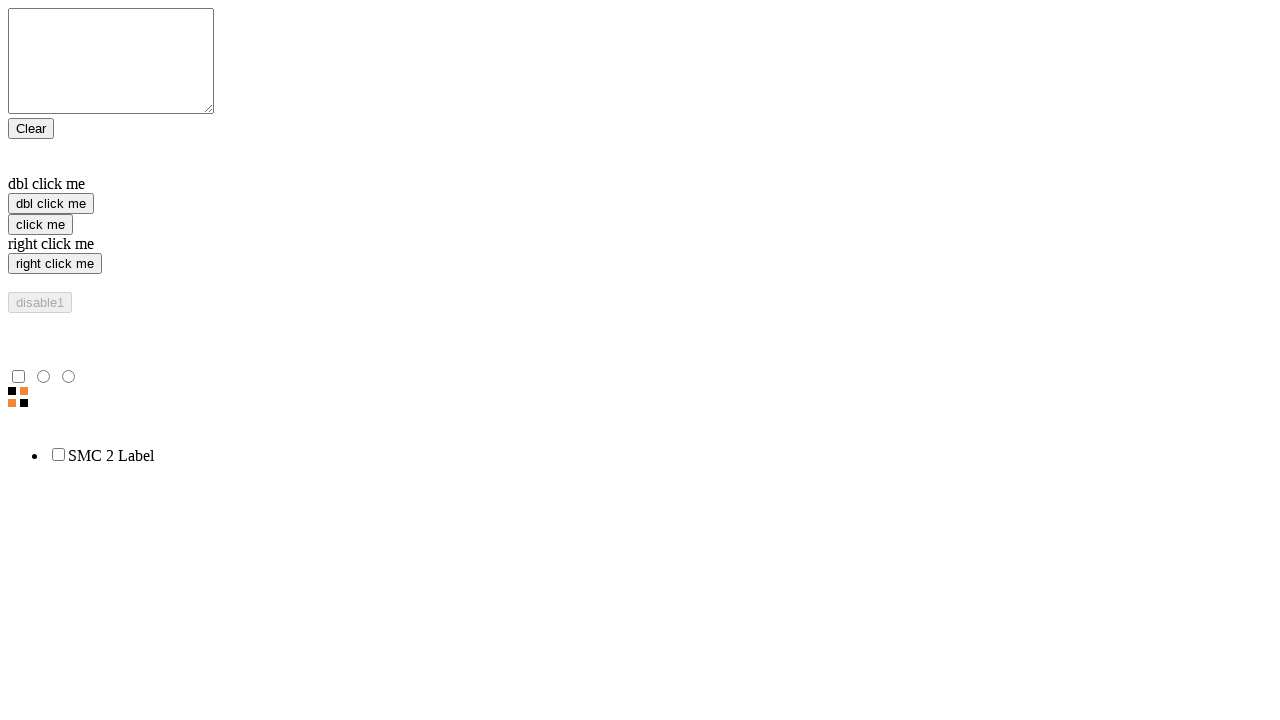

Right-clicked on 'right click me' div element at (640, 244) on text=right click me
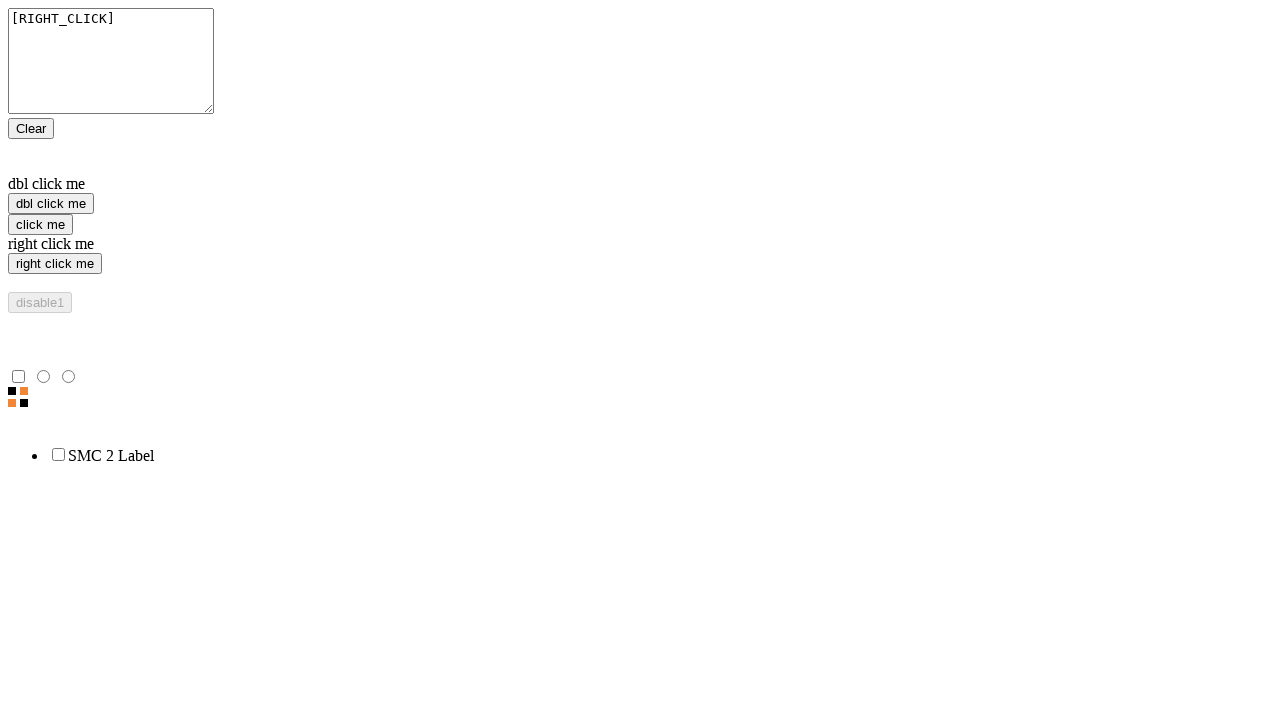

Clicked Clear button to reset textarea at (31, 128) on text=Clear
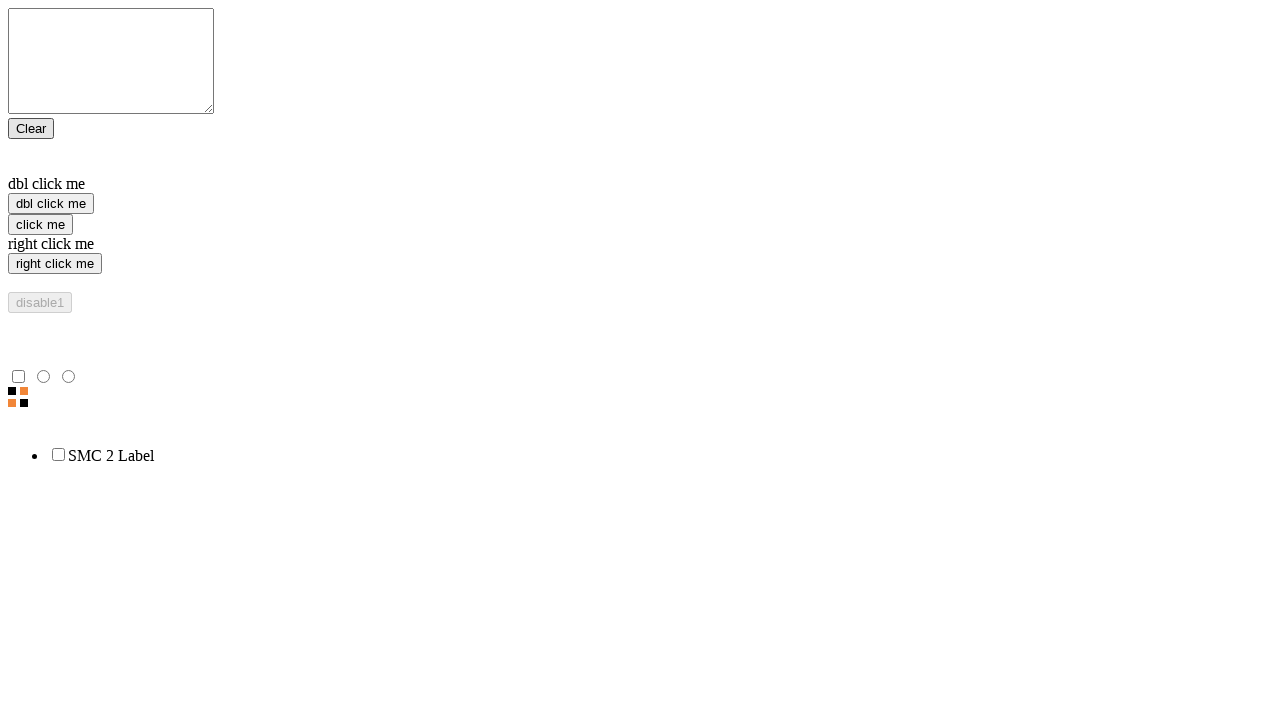

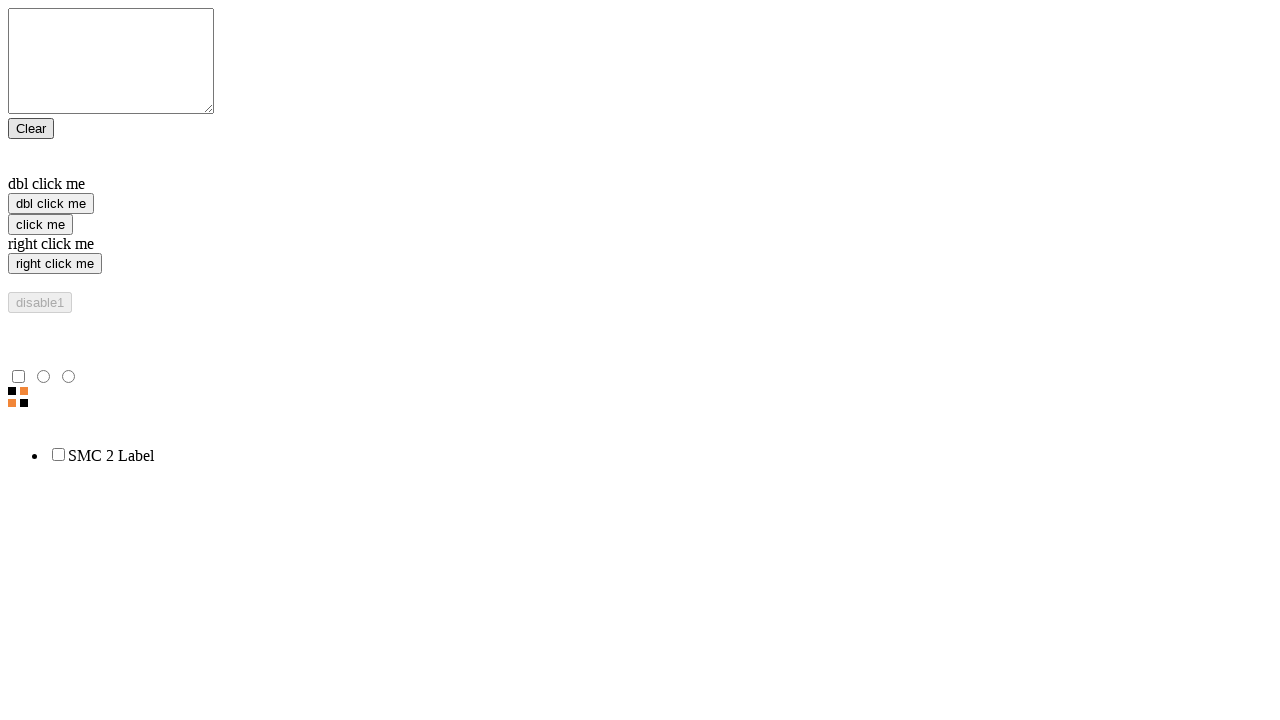